Tests the Try Again button after completing the game, verifying it returns to game mode.

Starting URL: https://shemsvcollege.github.io/Trivia/

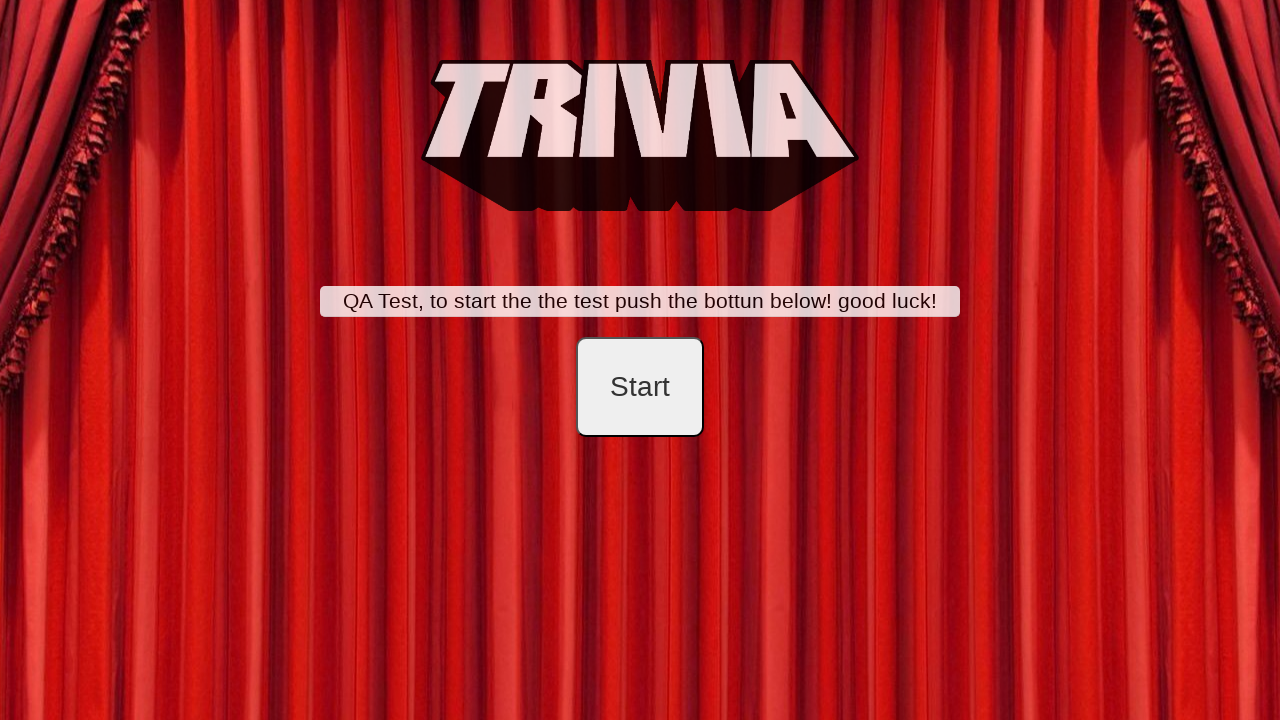

Clicked start button at (640, 387) on #startB
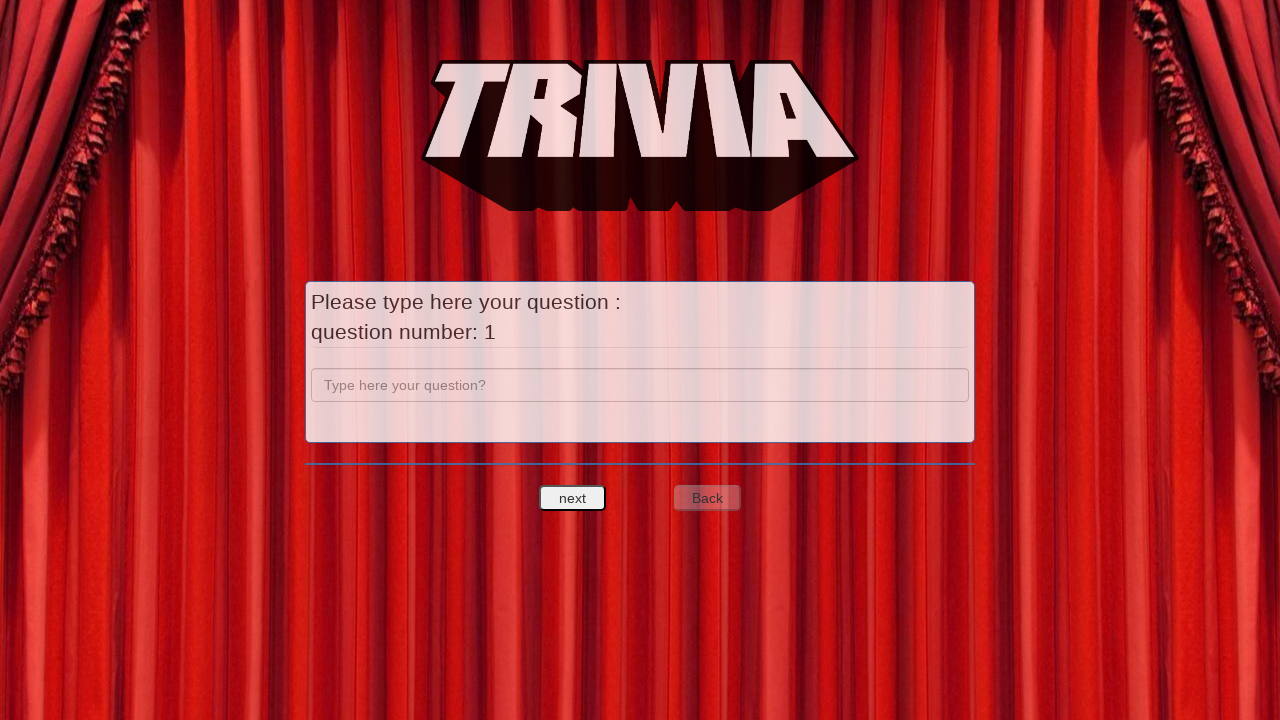

Filled question field with 'a' for Question 1 on input[name='question']
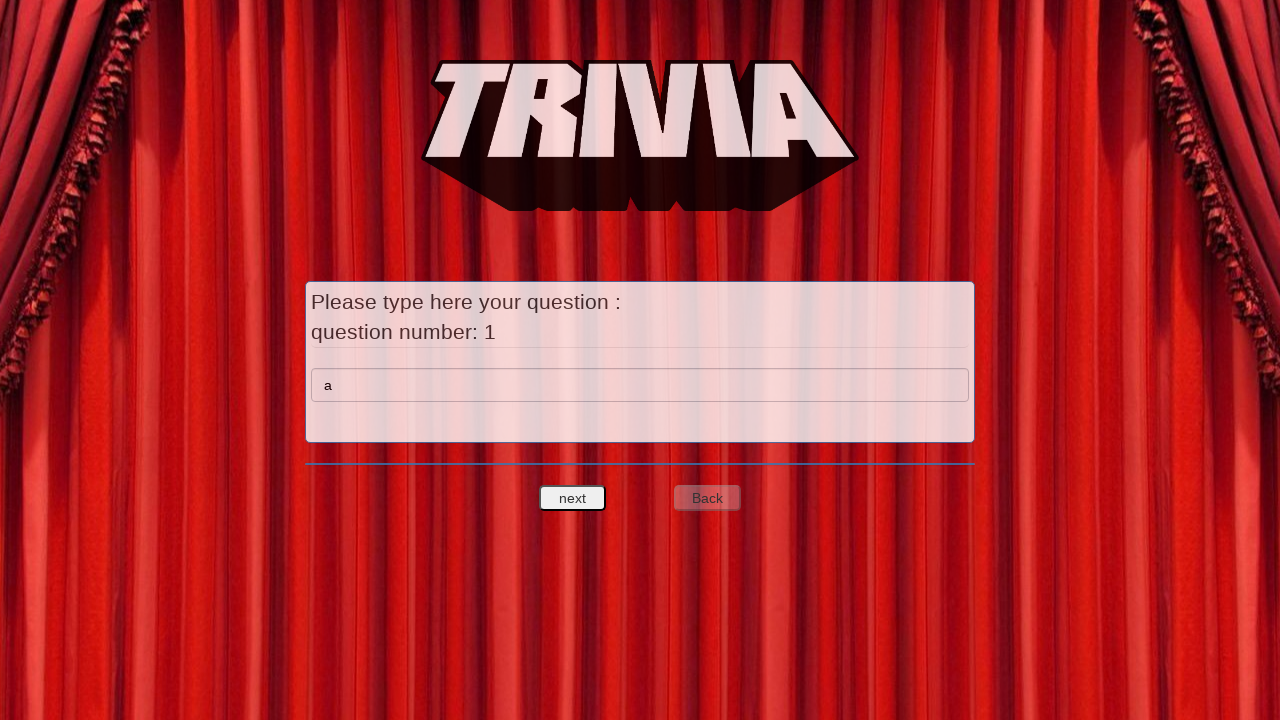

Clicked next question button to proceed to answers for Question 1 at (573, 498) on #nextquest
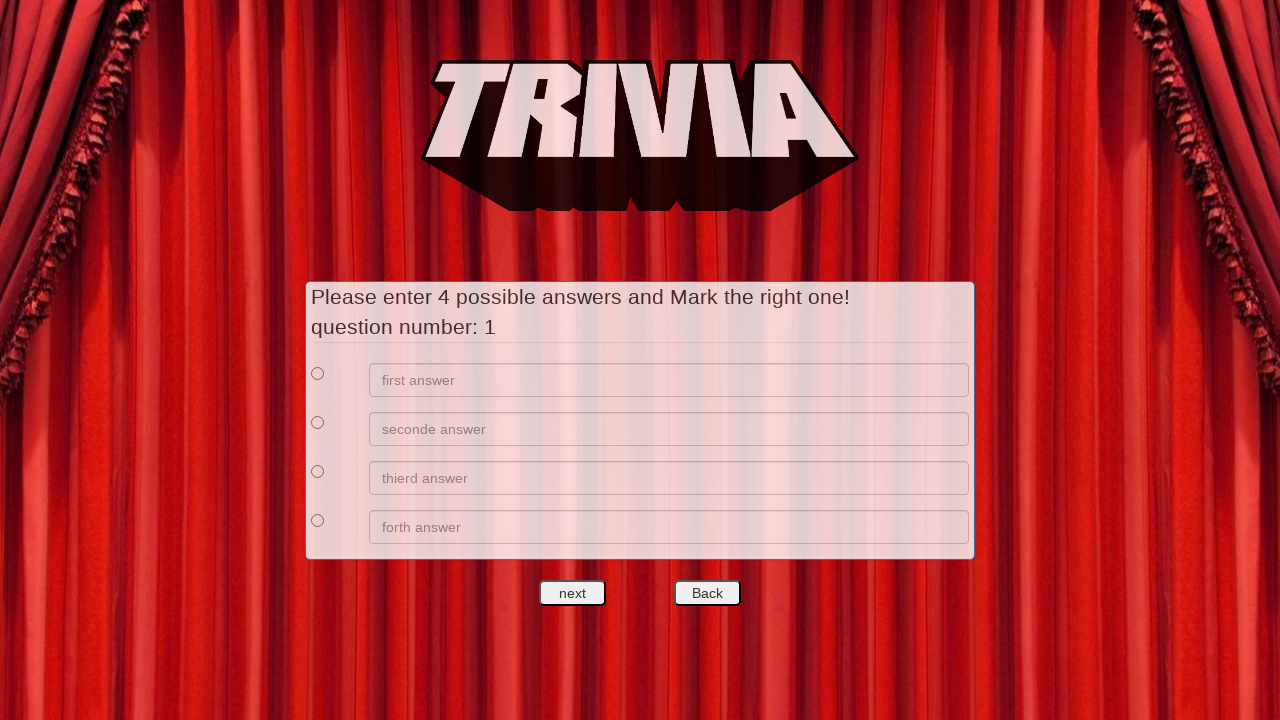

Filled first answer option with 'a' for Question 1 on xpath=//*[@id='answers']/div[1]/div[2]/input
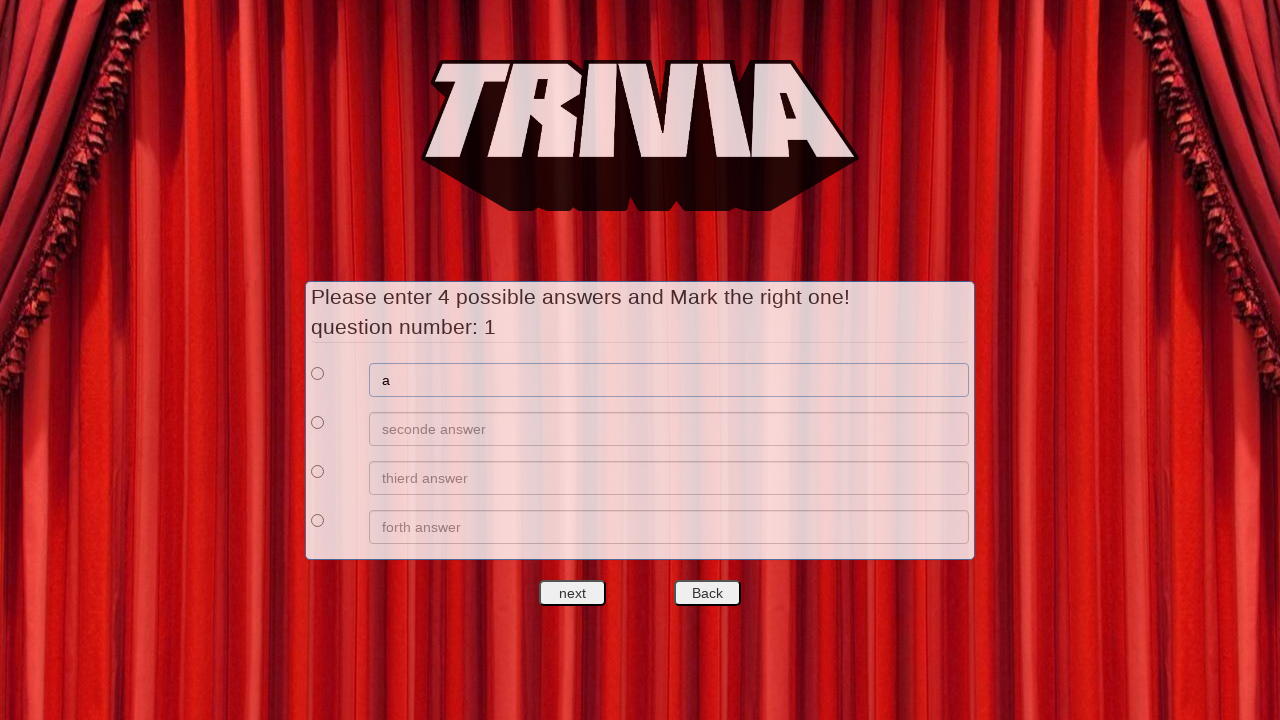

Filled second answer option with 'b' for Question 1 on xpath=//*[@id='answers']/div[2]/div[2]/input
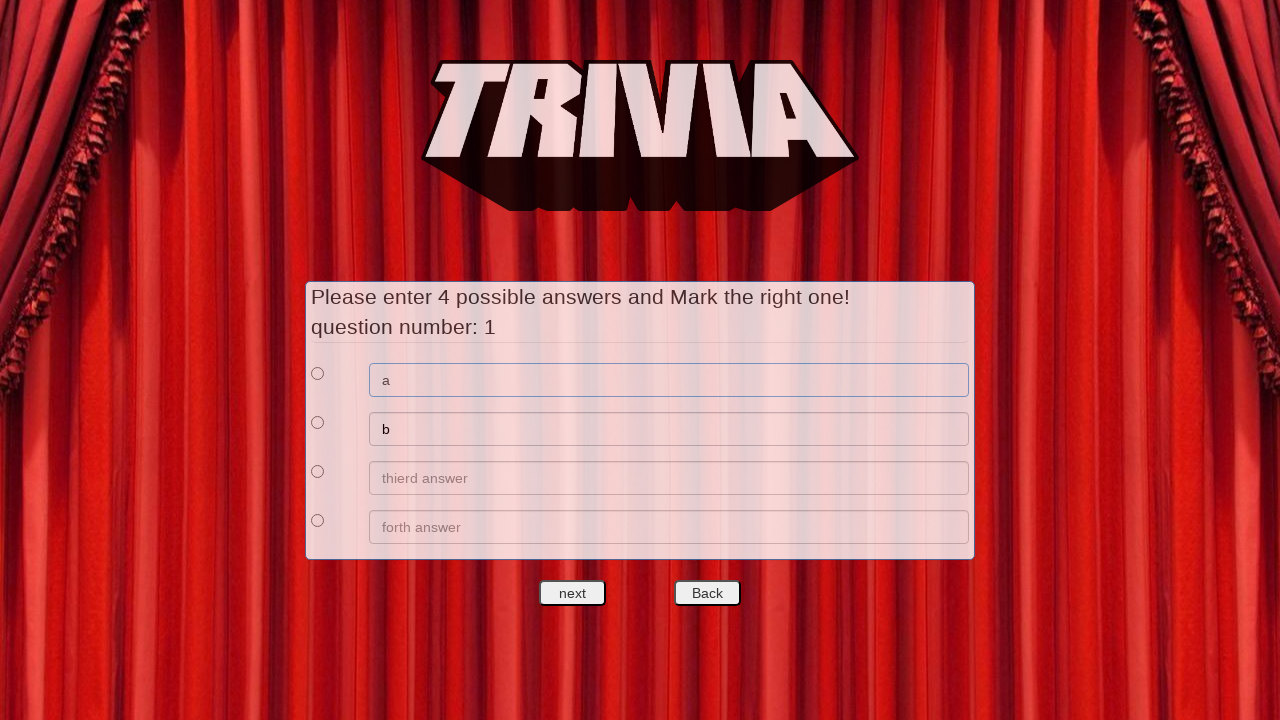

Filled third answer option with 'c' for Question 1 on xpath=//*[@id='answers']/div[3]/div[2]/input
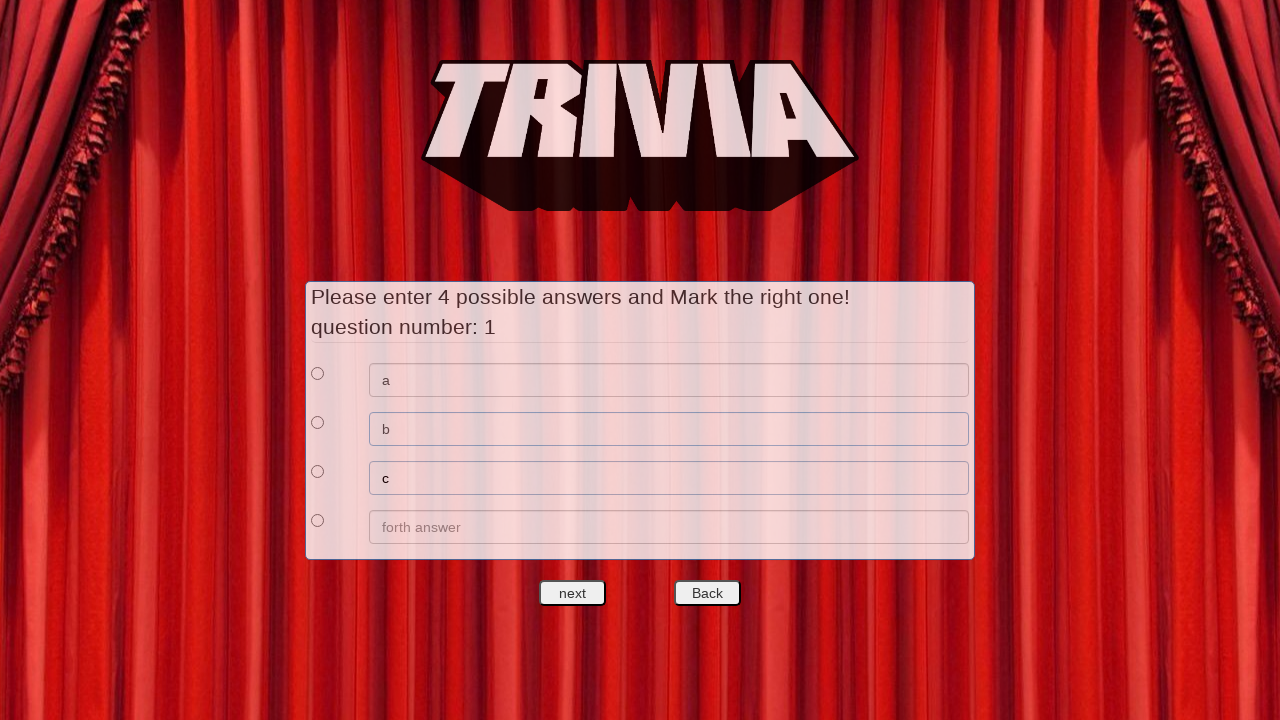

Filled fourth answer option with 'd' for Question 1 on xpath=//*[@id='answers']/div[4]/div[2]/input
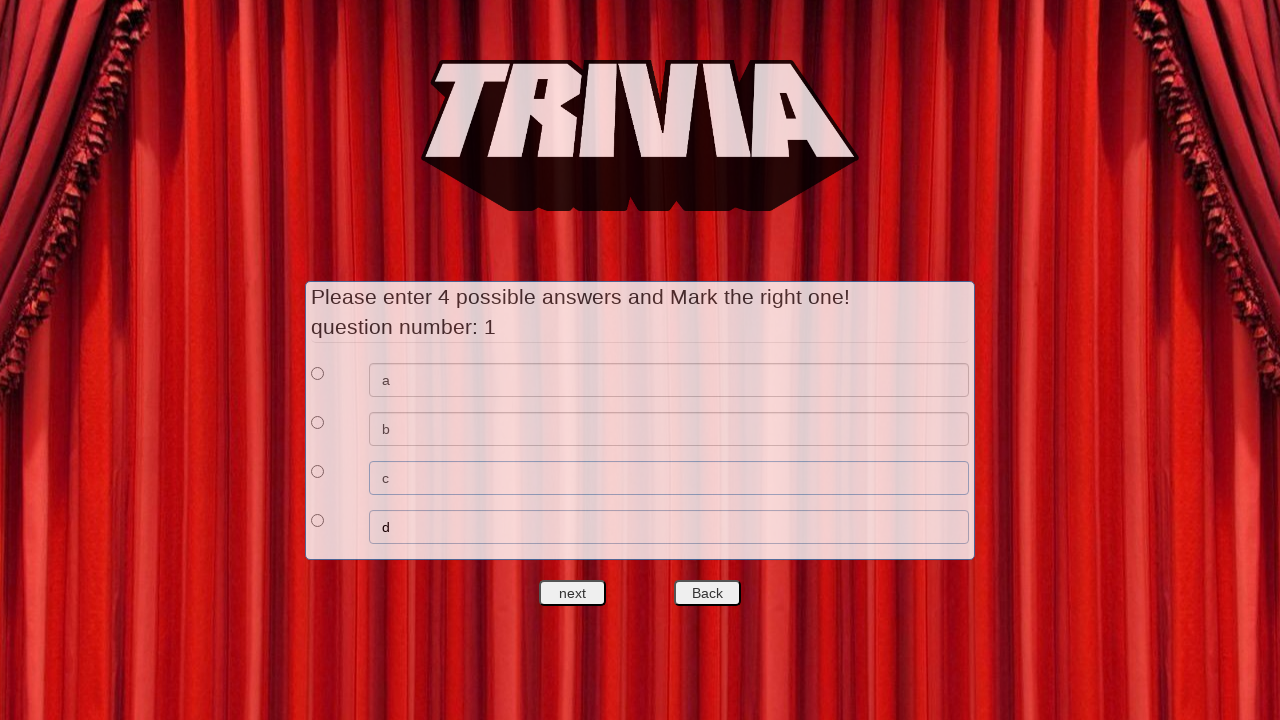

Selected first answer as correct for Question 1 at (318, 373) on xpath=//*[@id='answers']/div[1]/div[1]/input
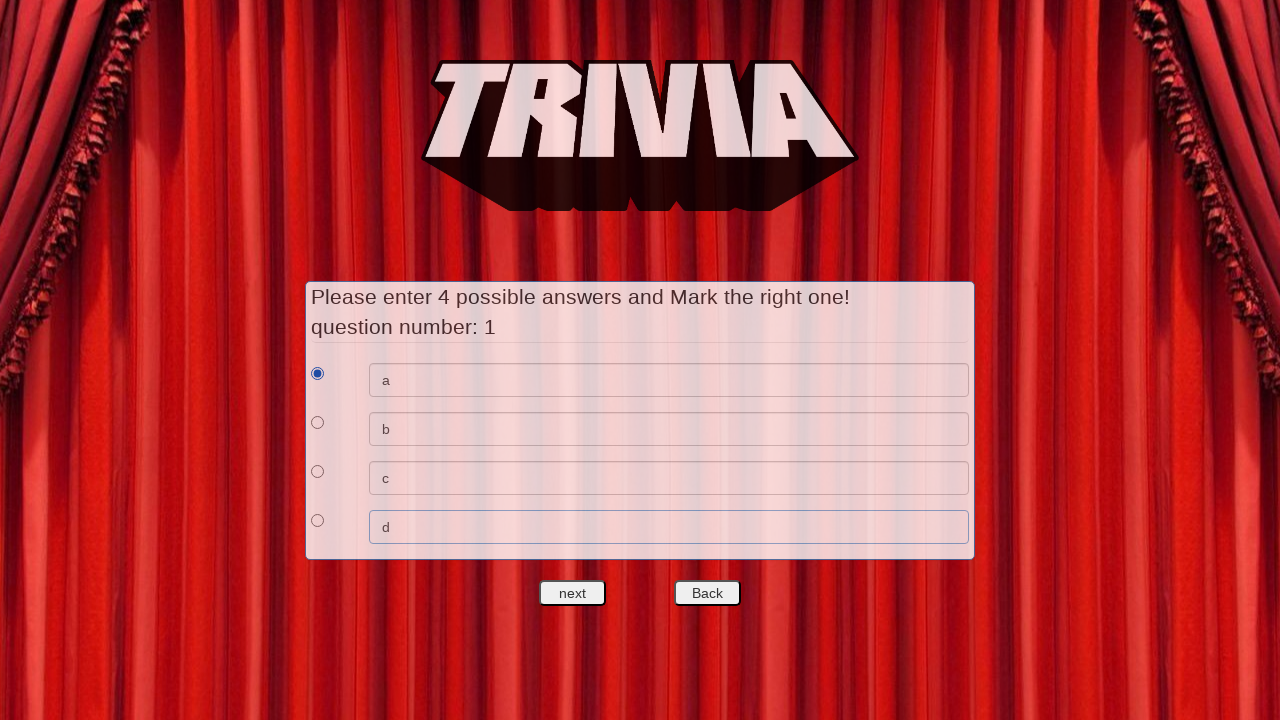

Clicked next question button to confirm Question 1 setup at (573, 593) on #nextquest
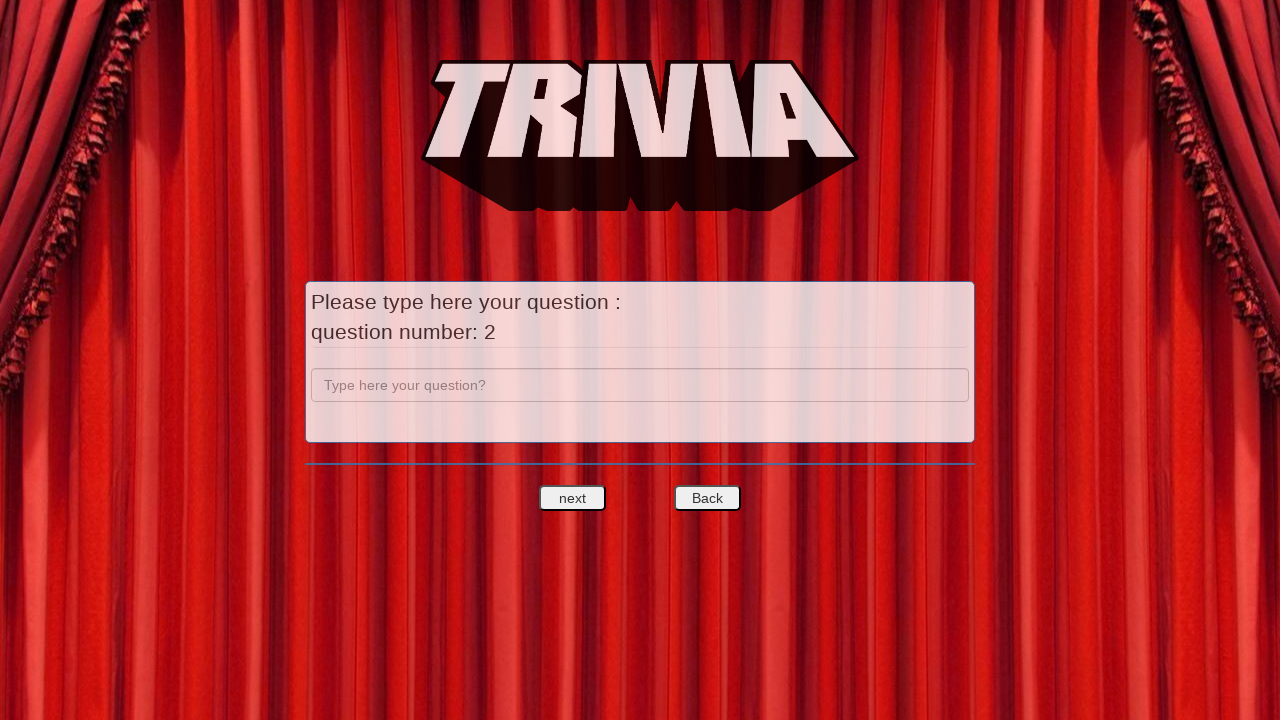

Filled question field with 'b' for Question 2 on input[name='question']
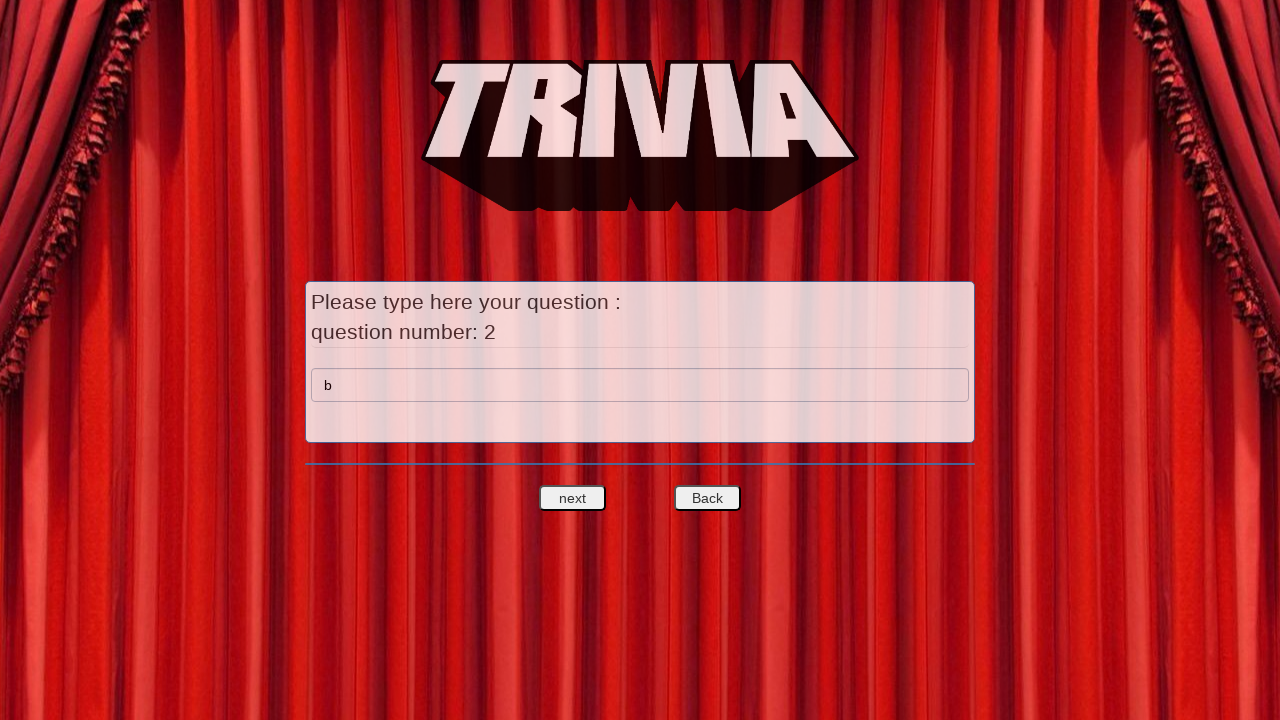

Clicked next question button to proceed to answers for Question 2 at (573, 498) on #nextquest
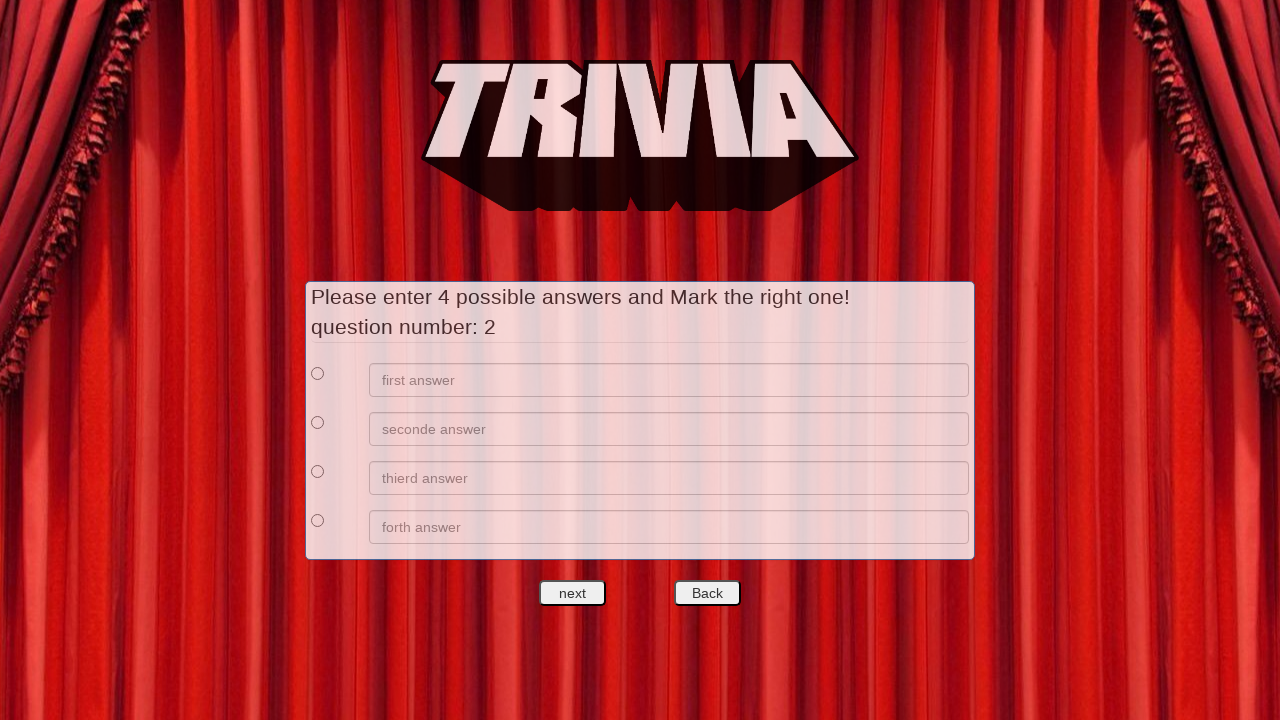

Filled first answer option with 'e' for Question 2 on xpath=//*[@id='answers']/div[1]/div[2]/input
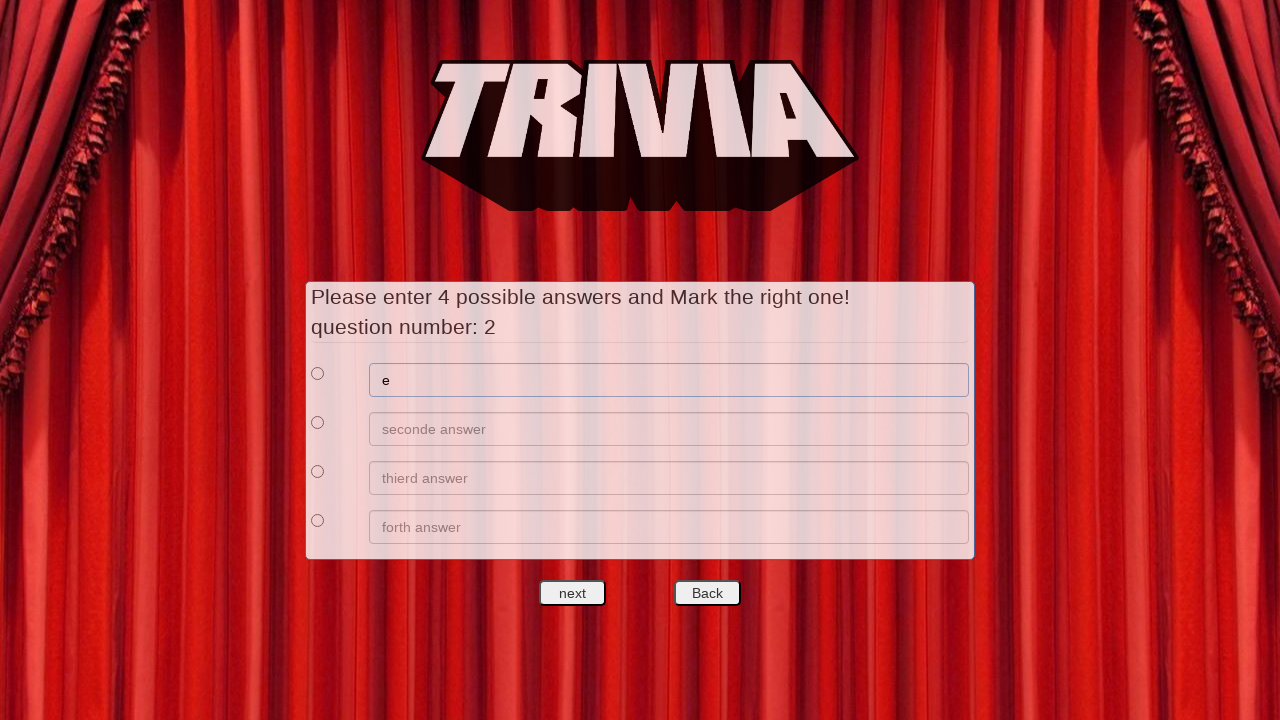

Filled second answer option with 'f' for Question 2 on xpath=//*[@id='answers']/div[2]/div[2]/input
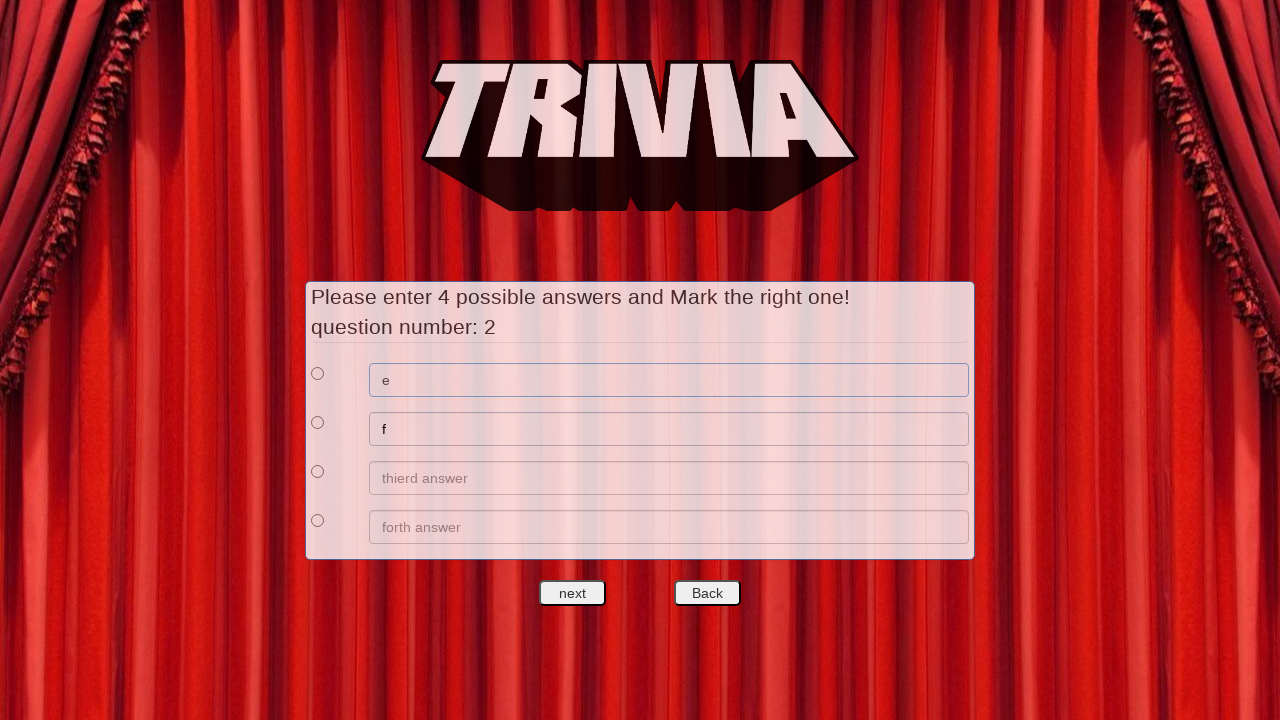

Filled third answer option with 'g' for Question 2 on xpath=//*[@id='answers']/div[3]/div[2]/input
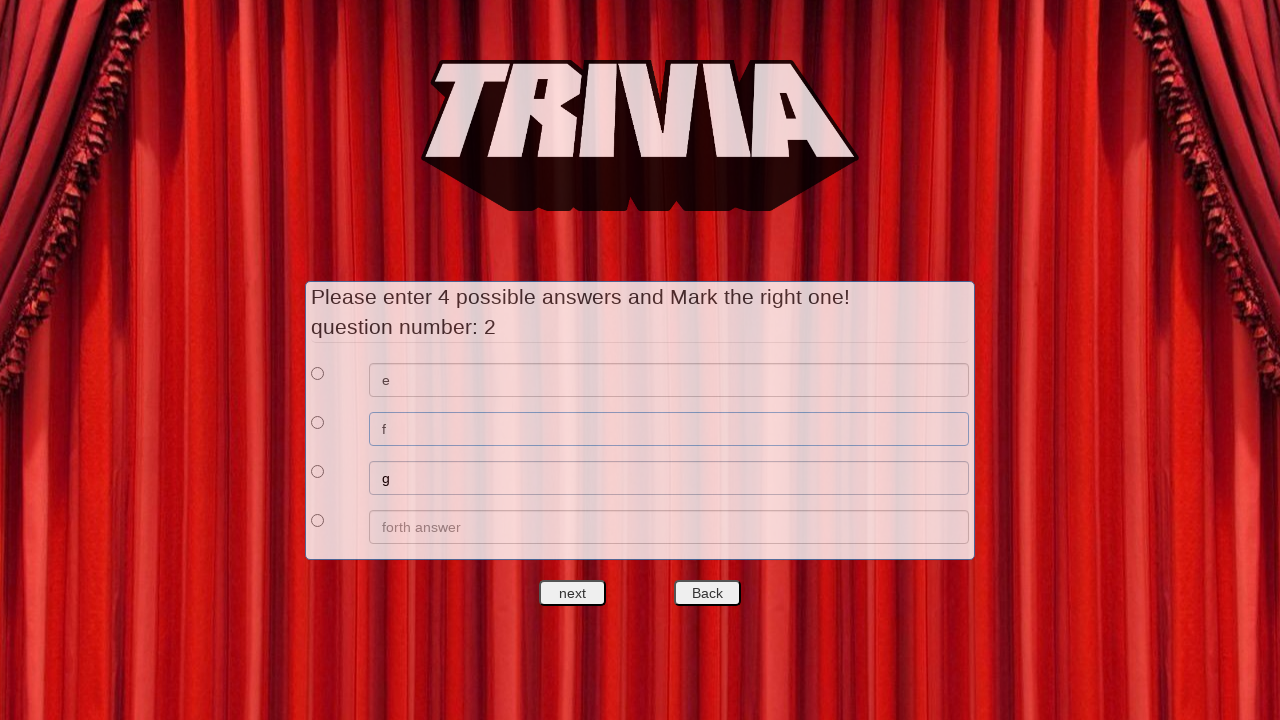

Filled fourth answer option with 'h' for Question 2 on xpath=//*[@id='answers']/div[4]/div[2]/input
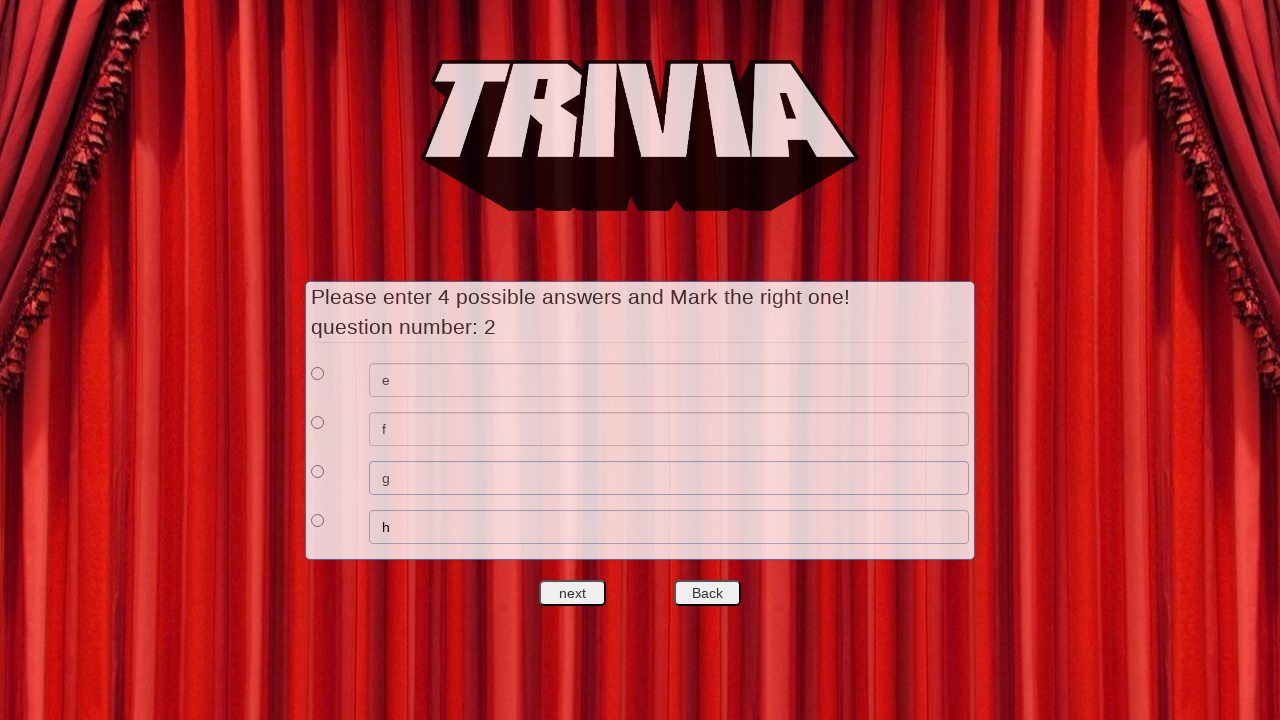

Selected first answer as correct for Question 2 at (318, 373) on xpath=//*[@id='answers']/div[1]/div[1]/input
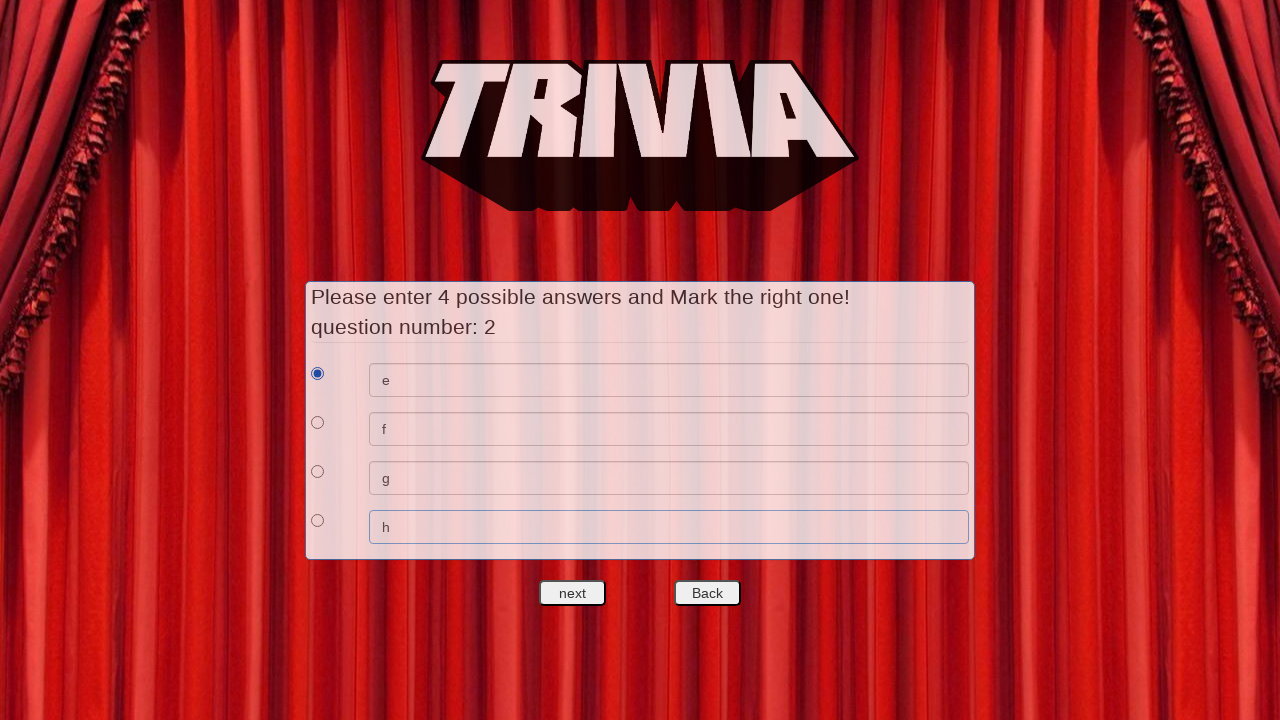

Clicked next question button to confirm Question 2 setup at (573, 593) on #nextquest
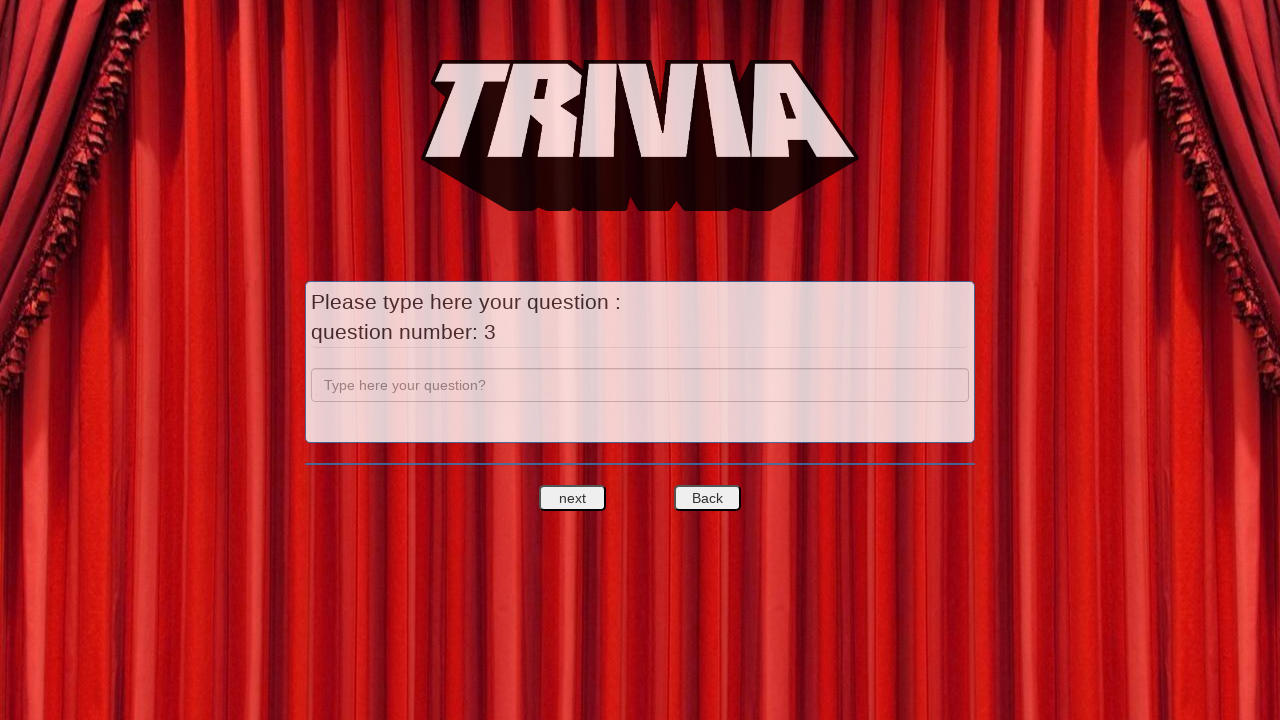

Filled question field with 'c' for Question 3 on input[name='question']
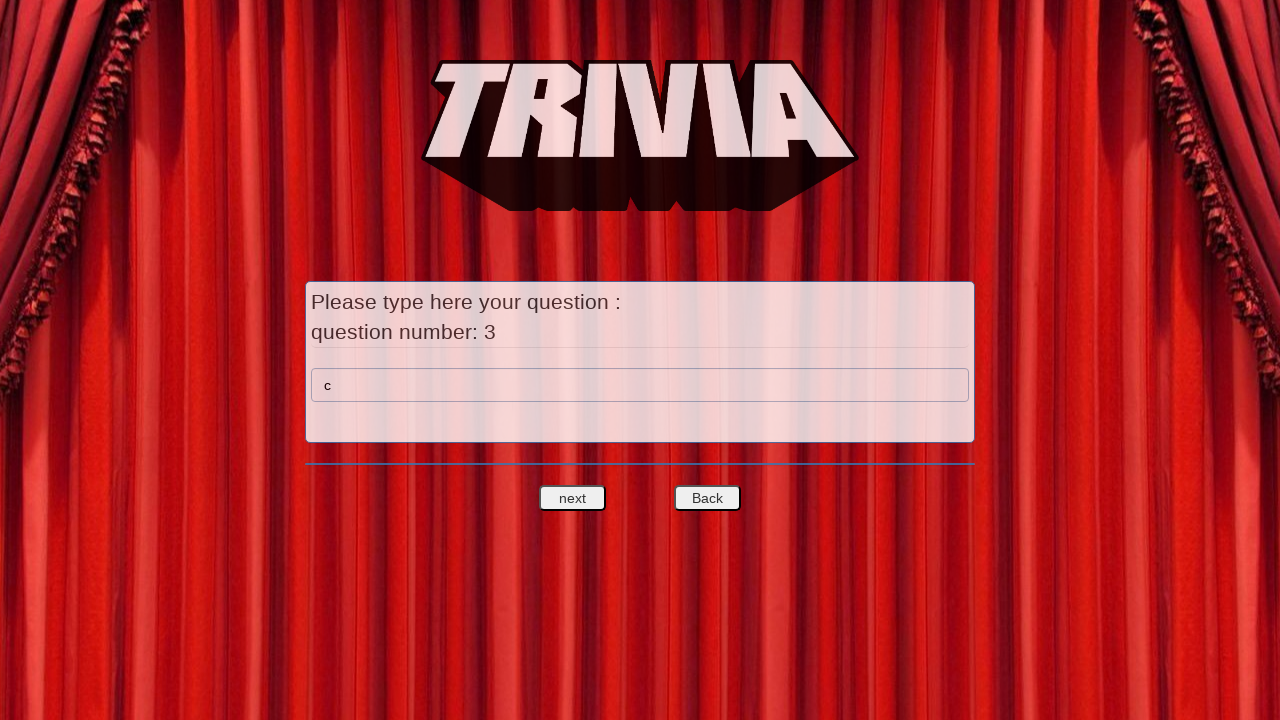

Clicked next question button to proceed to answers for Question 3 at (573, 498) on #nextquest
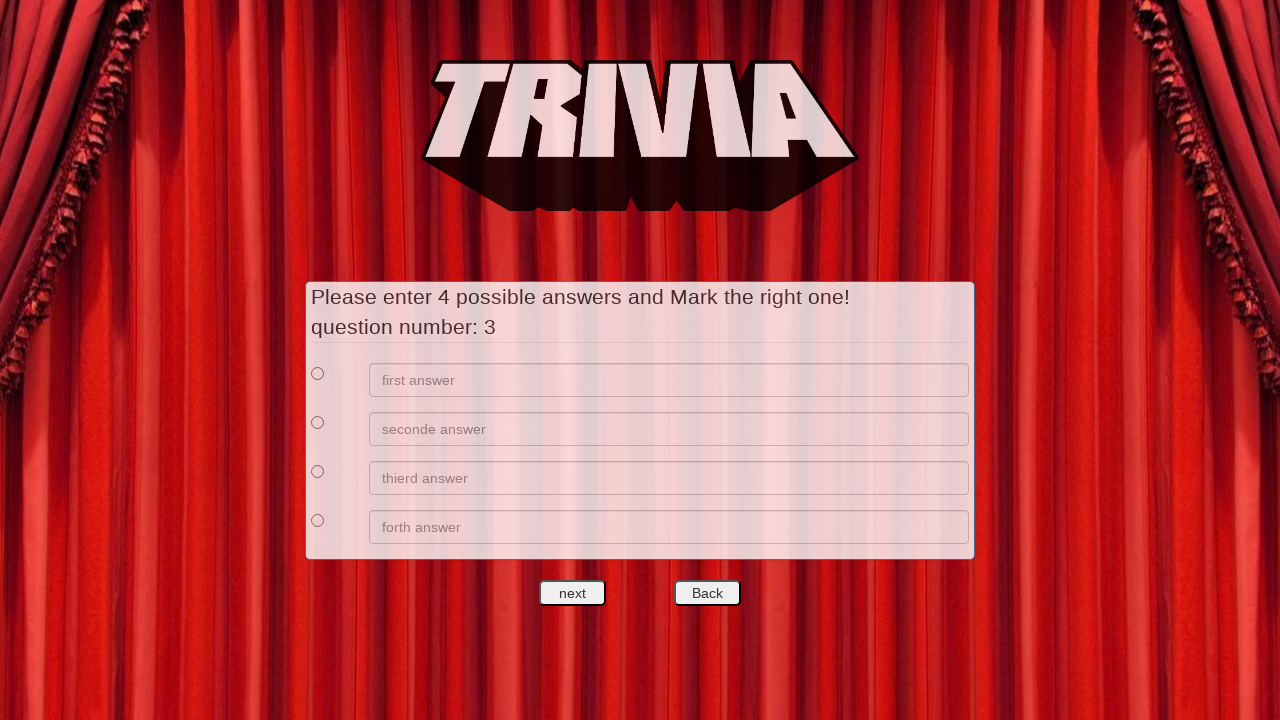

Filled first answer option with 'i' for Question 3 on xpath=//*[@id='answers']/div[1]/div[2]/input
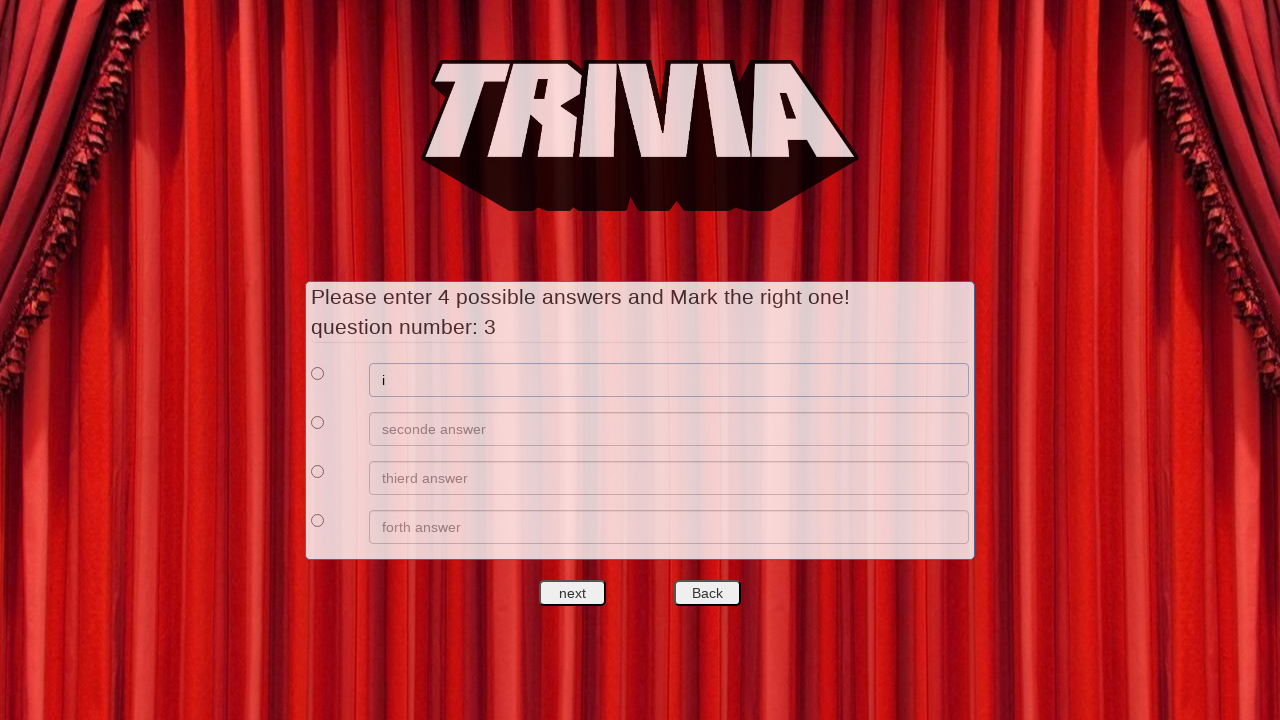

Filled second answer option with 'j' for Question 3 on xpath=//*[@id='answers']/div[2]/div[2]/input
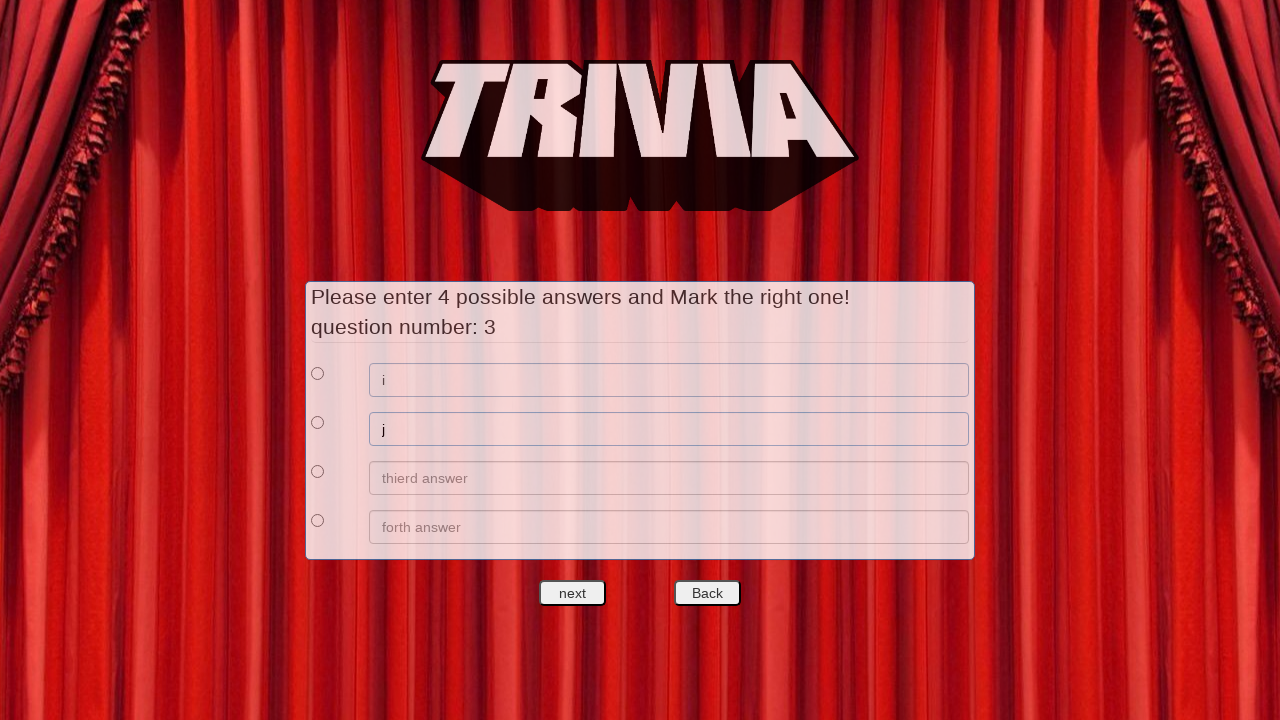

Filled third answer option with 'k' for Question 3 on xpath=//*[@id='answers']/div[3]/div[2]/input
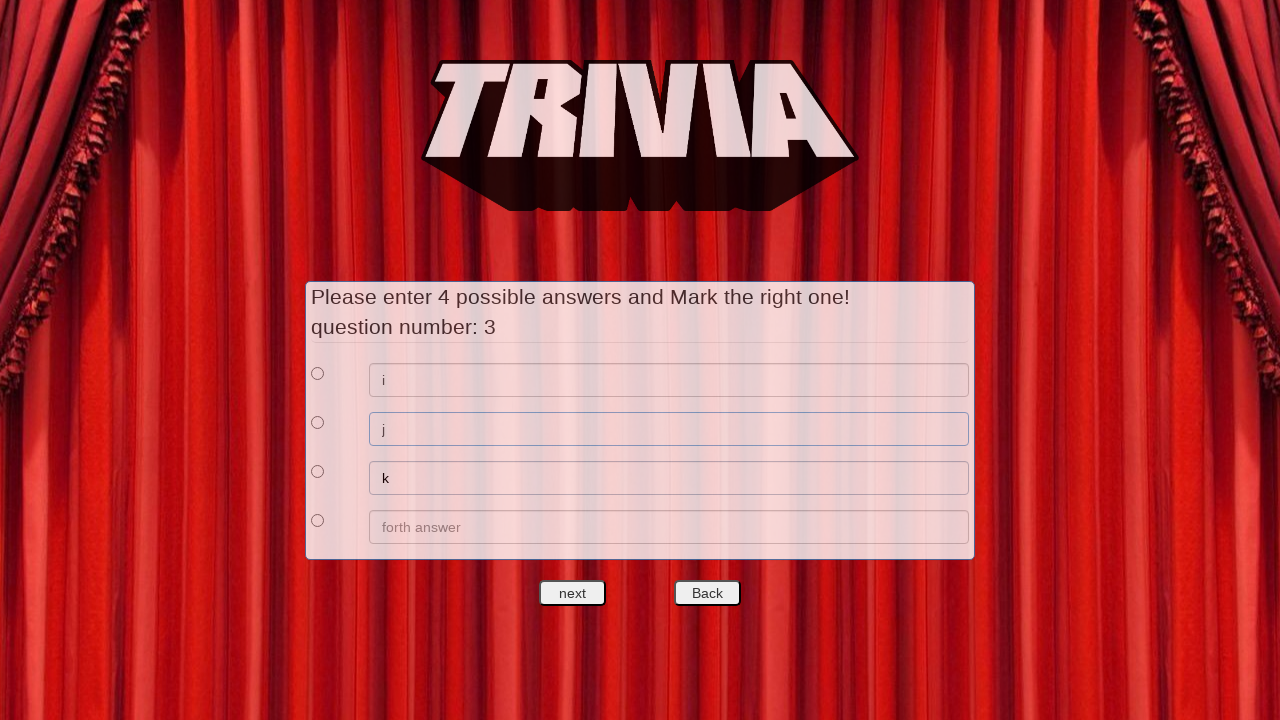

Filled fourth answer option with 'l' for Question 3 on xpath=//*[@id='answers']/div[4]/div[2]/input
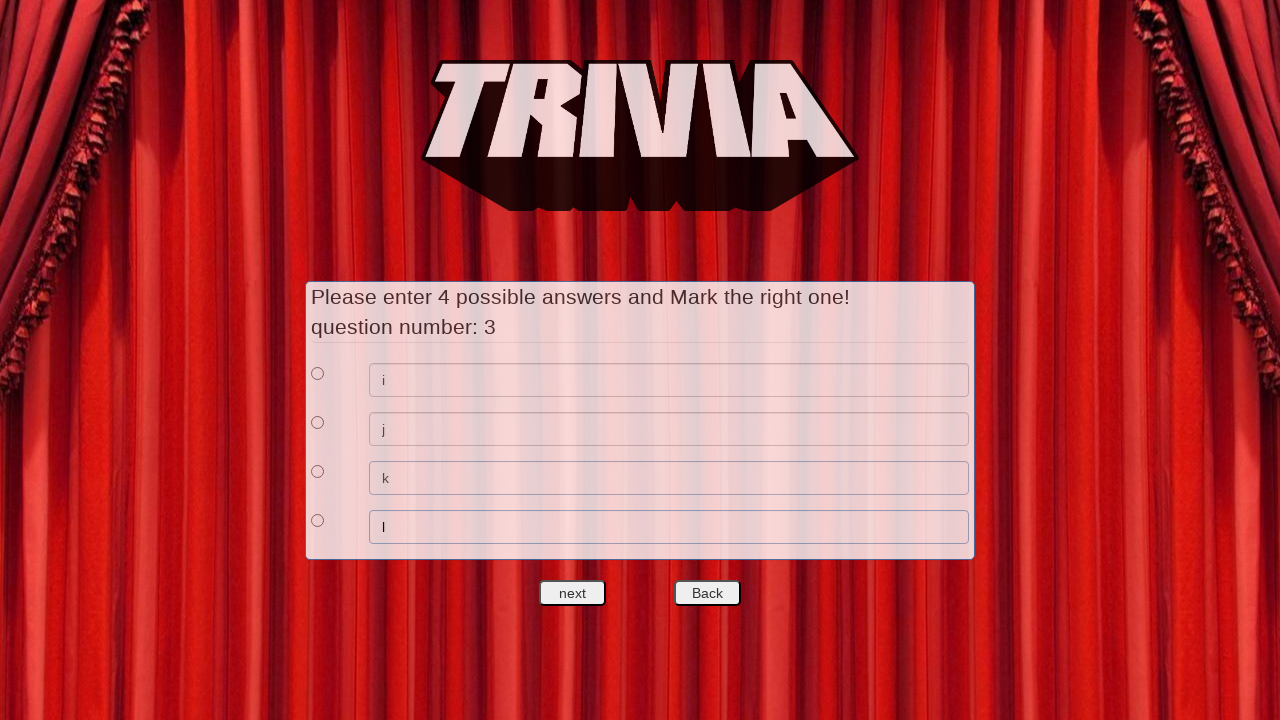

Selected first answer as correct for Question 3 at (318, 373) on xpath=//*[@id='answers']/div[1]/div[1]/input
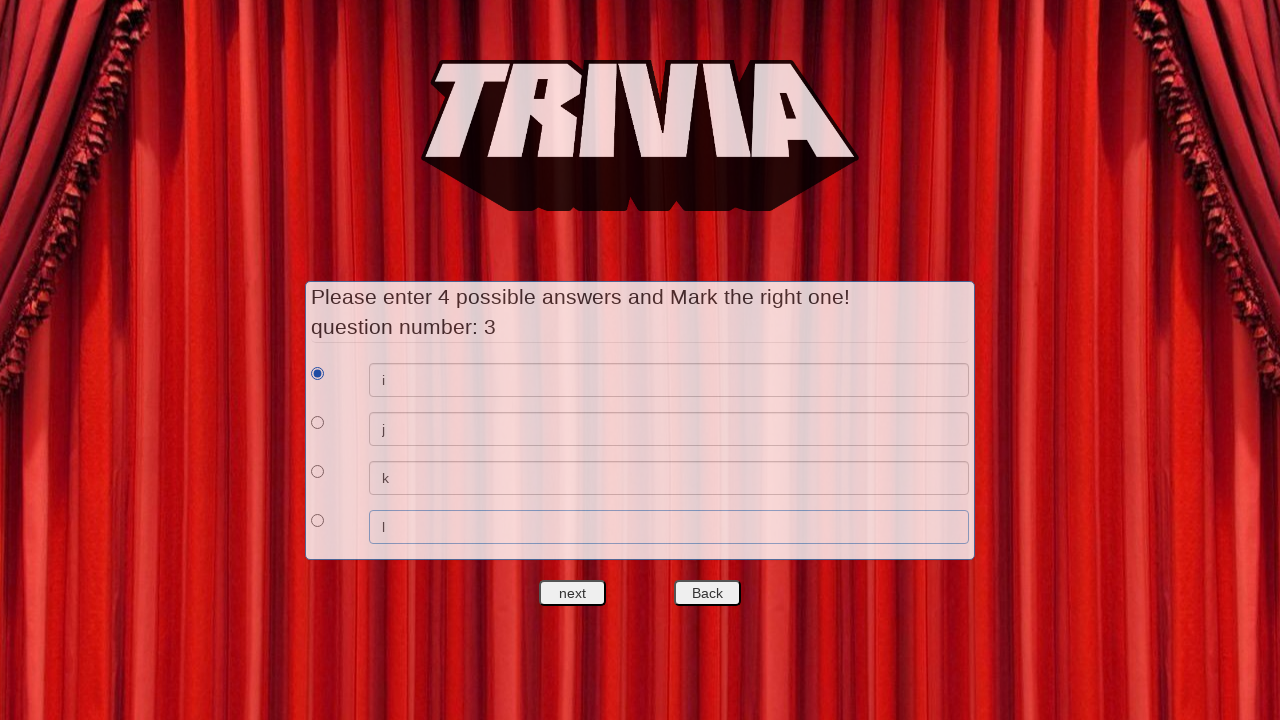

Clicked next question button to confirm Question 3 setup at (573, 593) on #nextquest
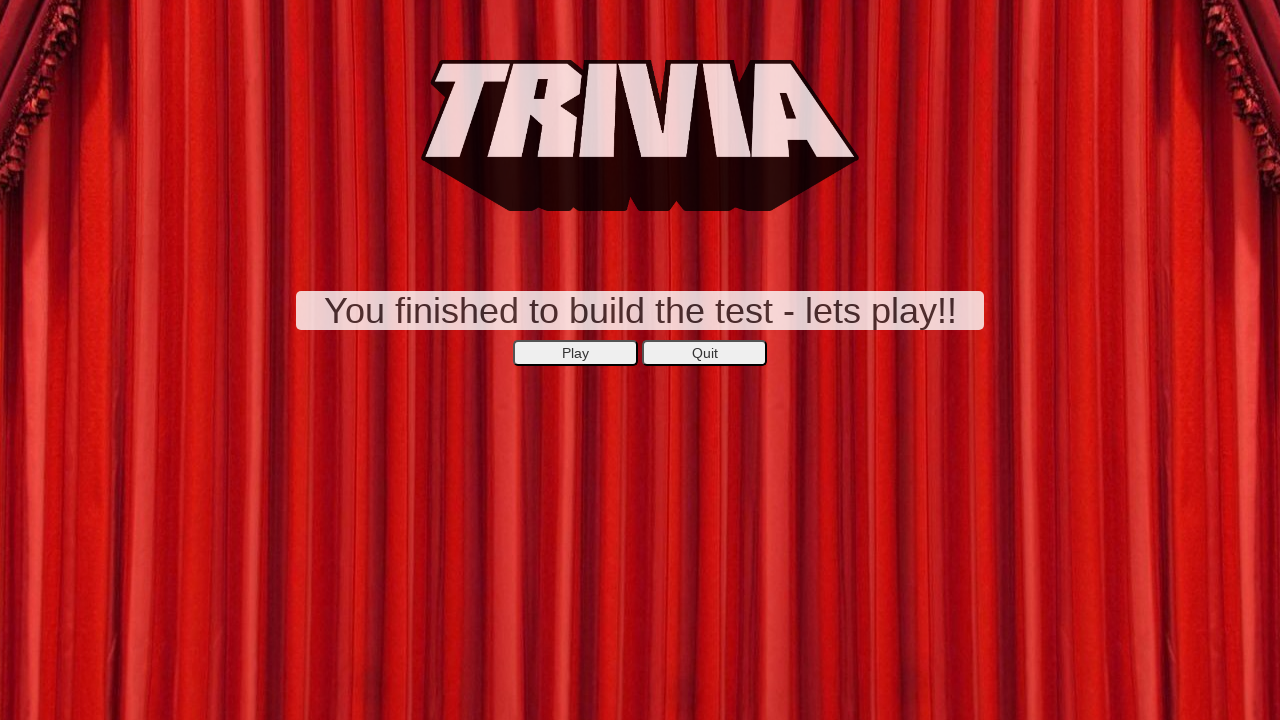

Clicked button to start the trivia game at (576, 353) on xpath=//*[@id='secondepage']/center/button[1]
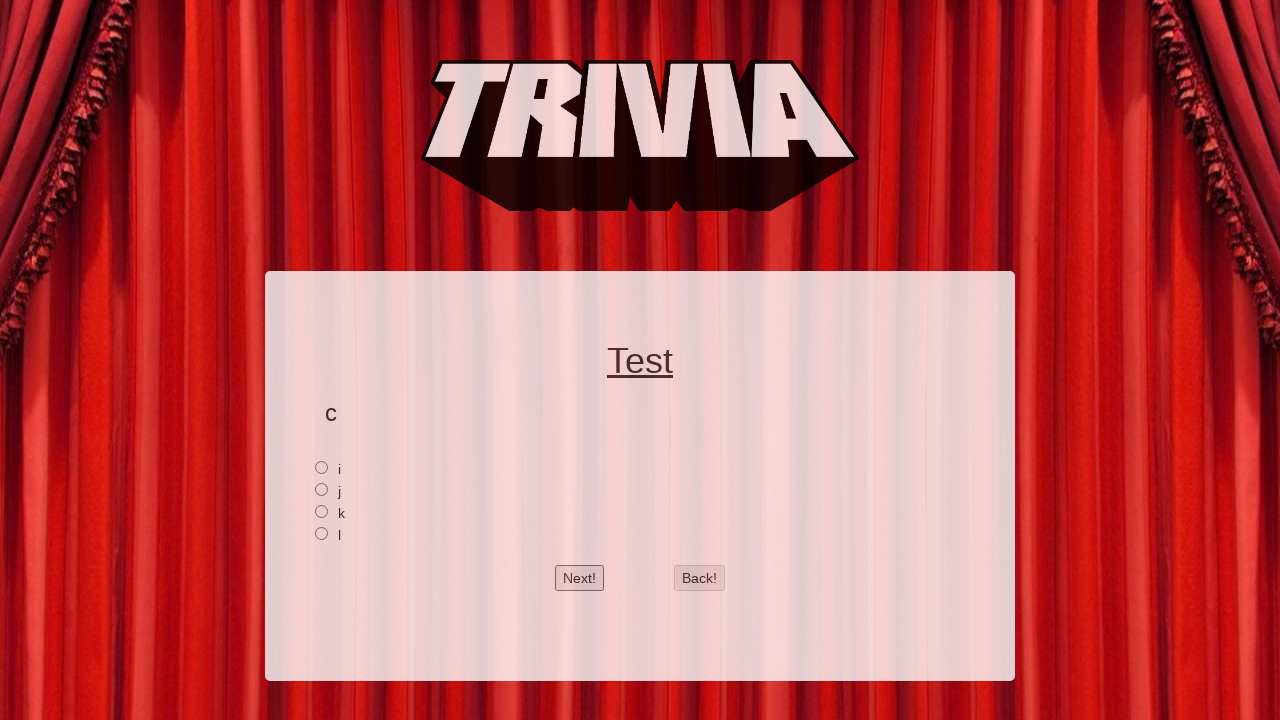

Answered first game question by clicking first option at (322, 467) on xpath=//*[@id='2']/input[1]
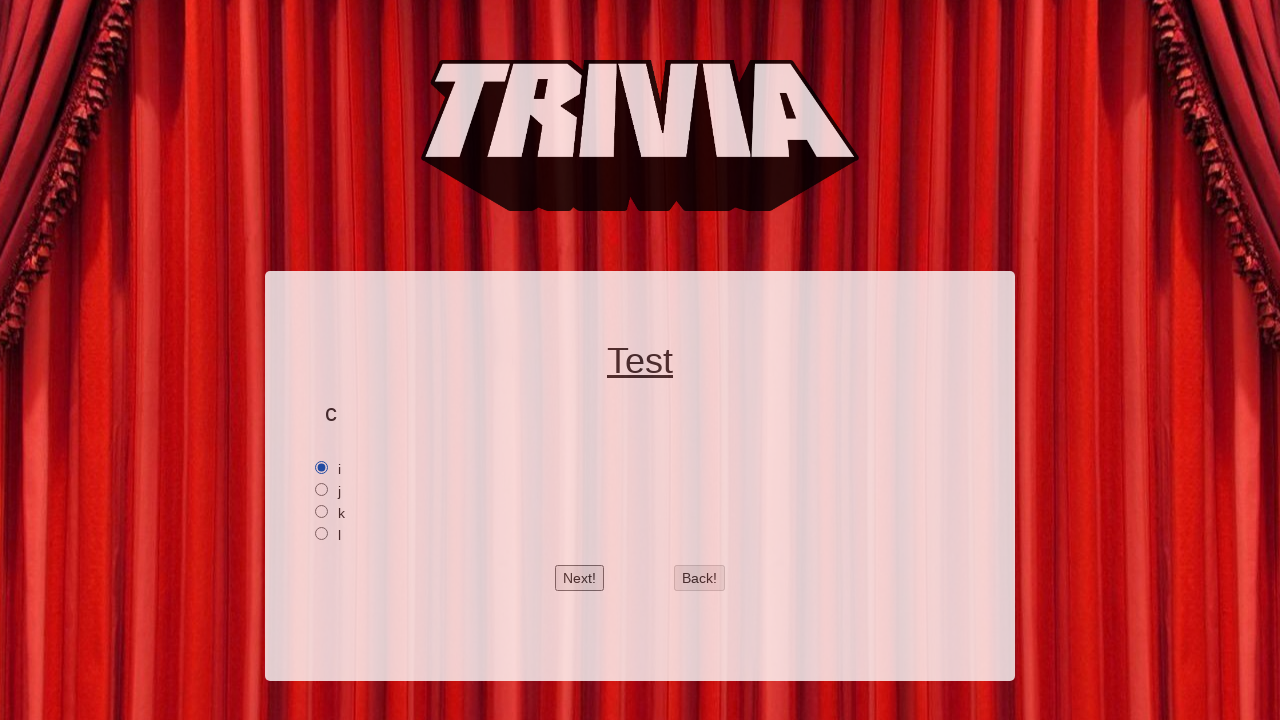

Clicked next button to proceed to second question at (580, 578) on #btnnext
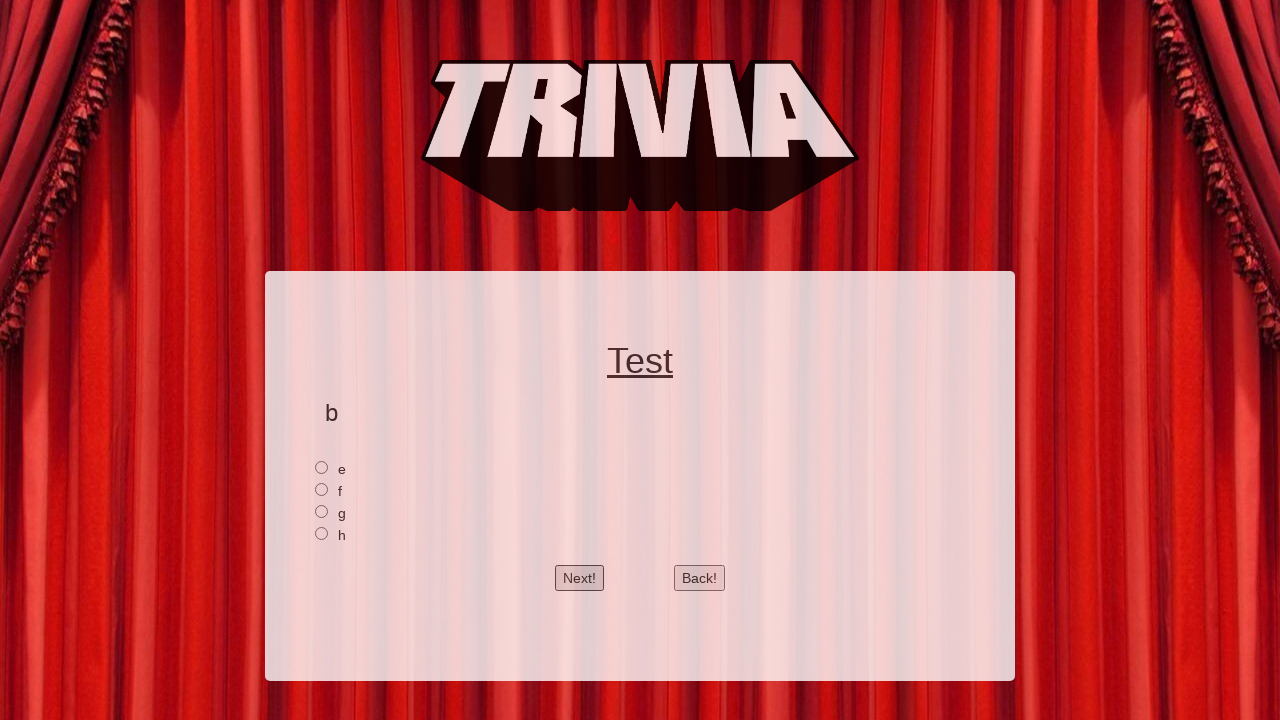

Answered second game question by clicking first option at (322, 467) on xpath=//*[@id='1']/input[1]
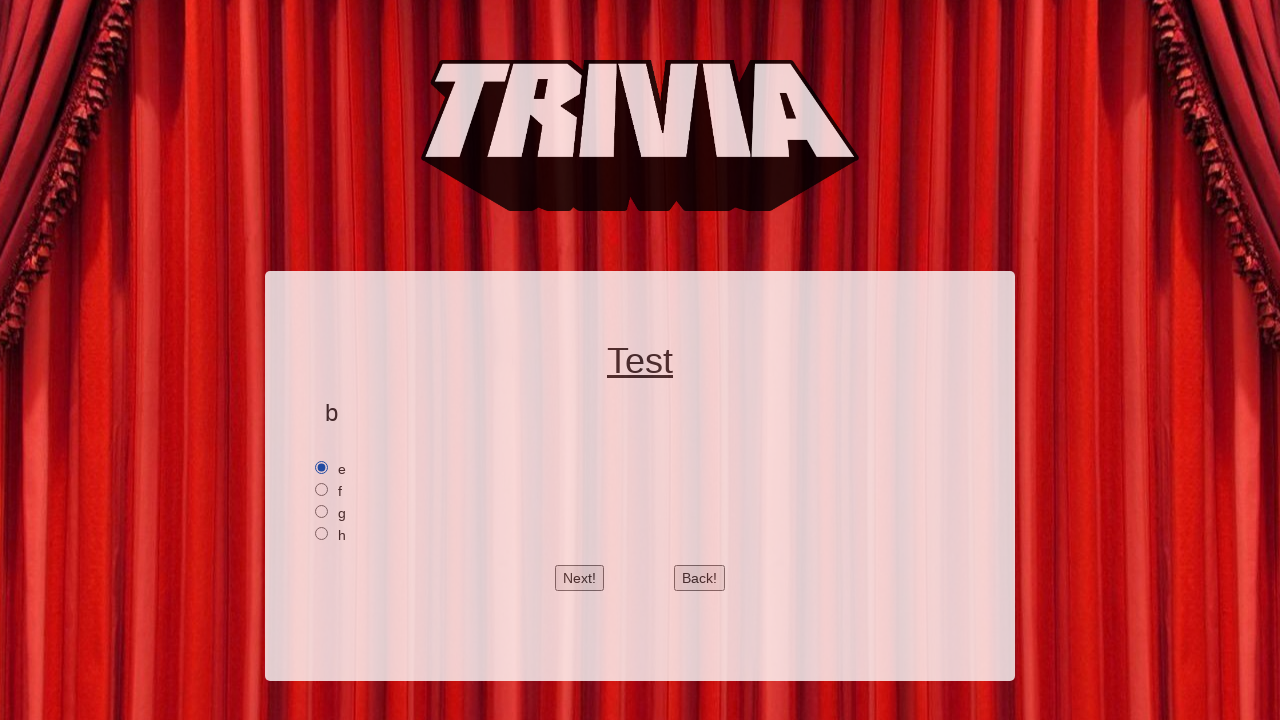

Clicked next button to proceed to third question at (580, 578) on #btnnext
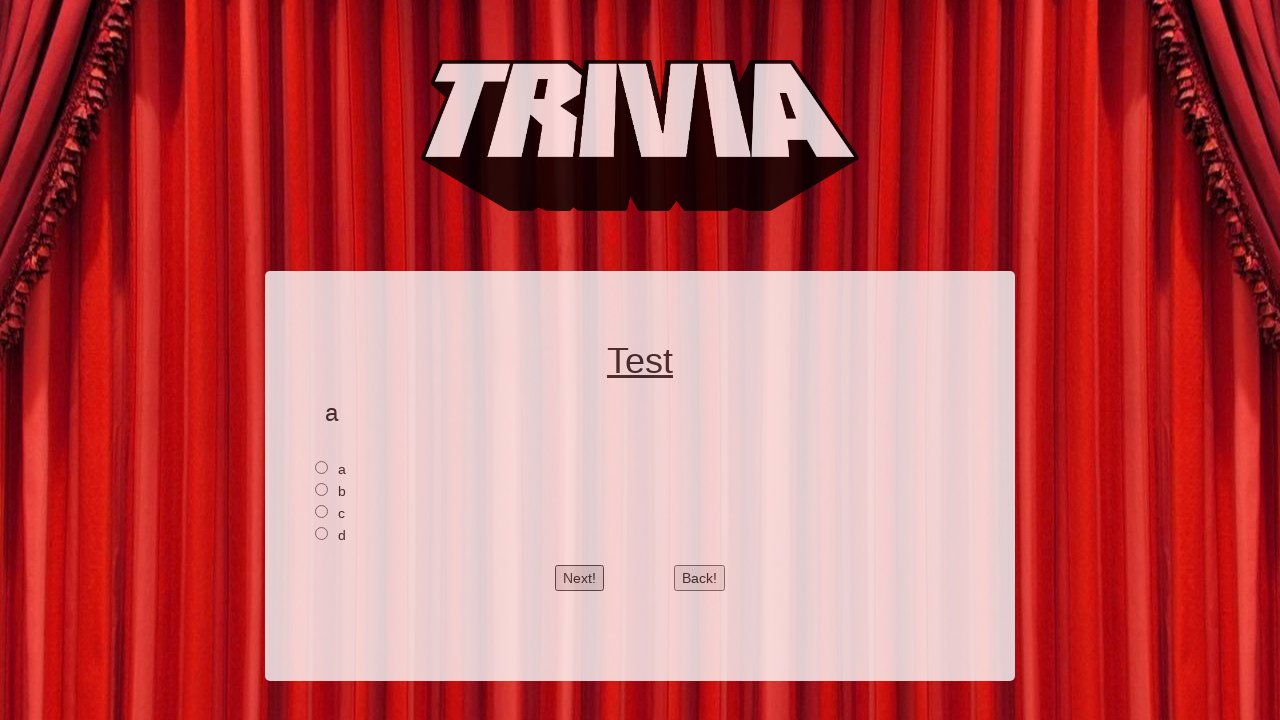

Answered third game question by clicking first option at (322, 467) on xpath=//*[@id='0']/input[1]
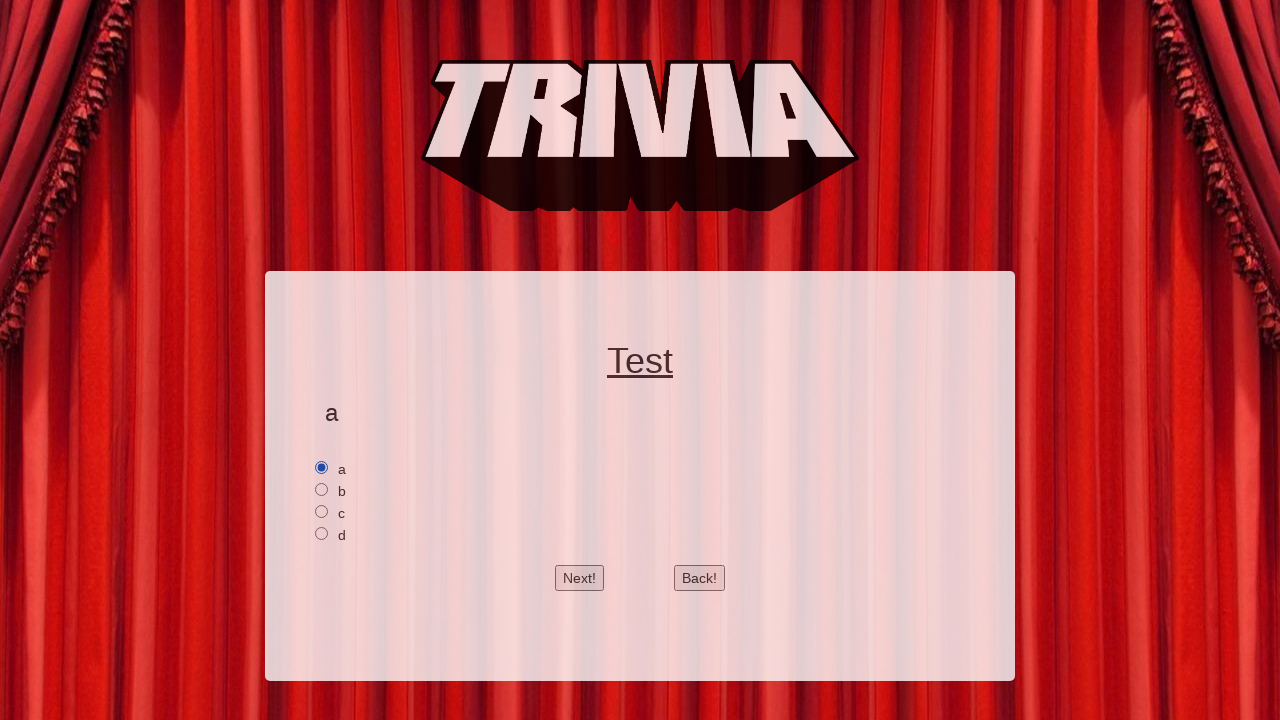

Clicked next button to complete game and view results at (580, 578) on #btnnext
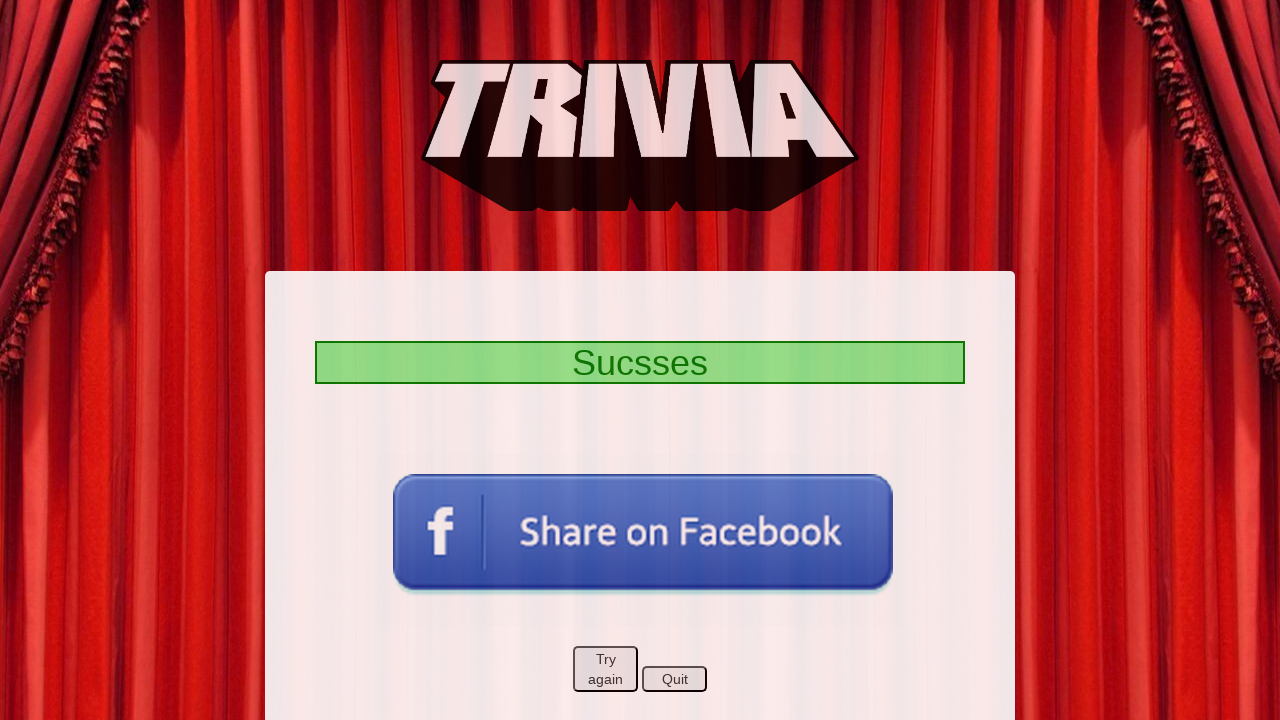

Clicked Try Again button after completing game at (606, 669) on xpath=//*[@id='markpage']/center/button[1]
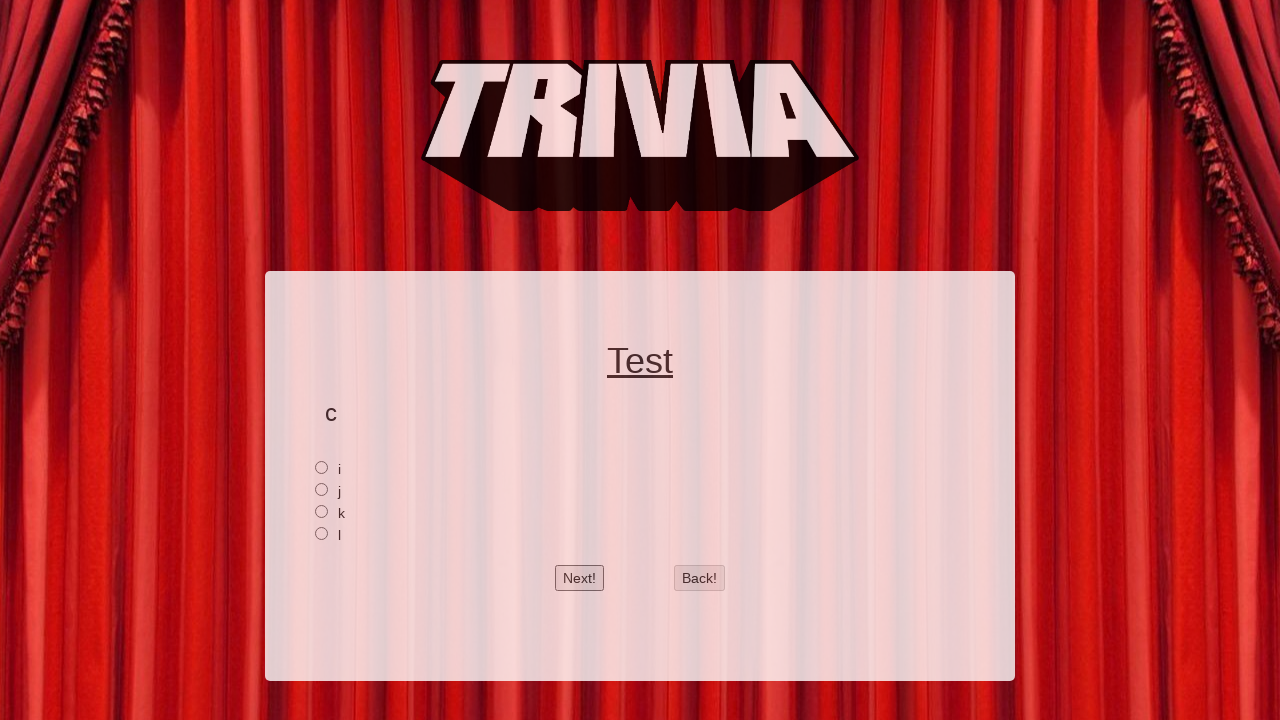

Verified that next button is visible, confirming return to game mode
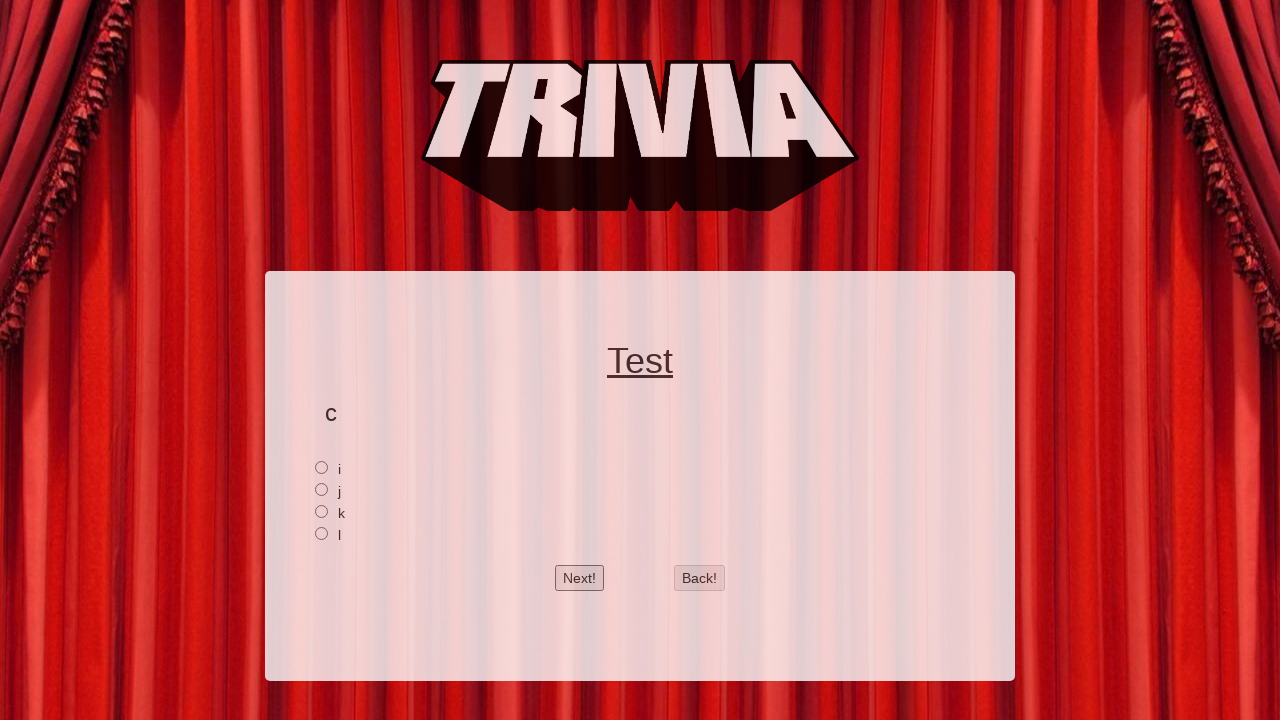

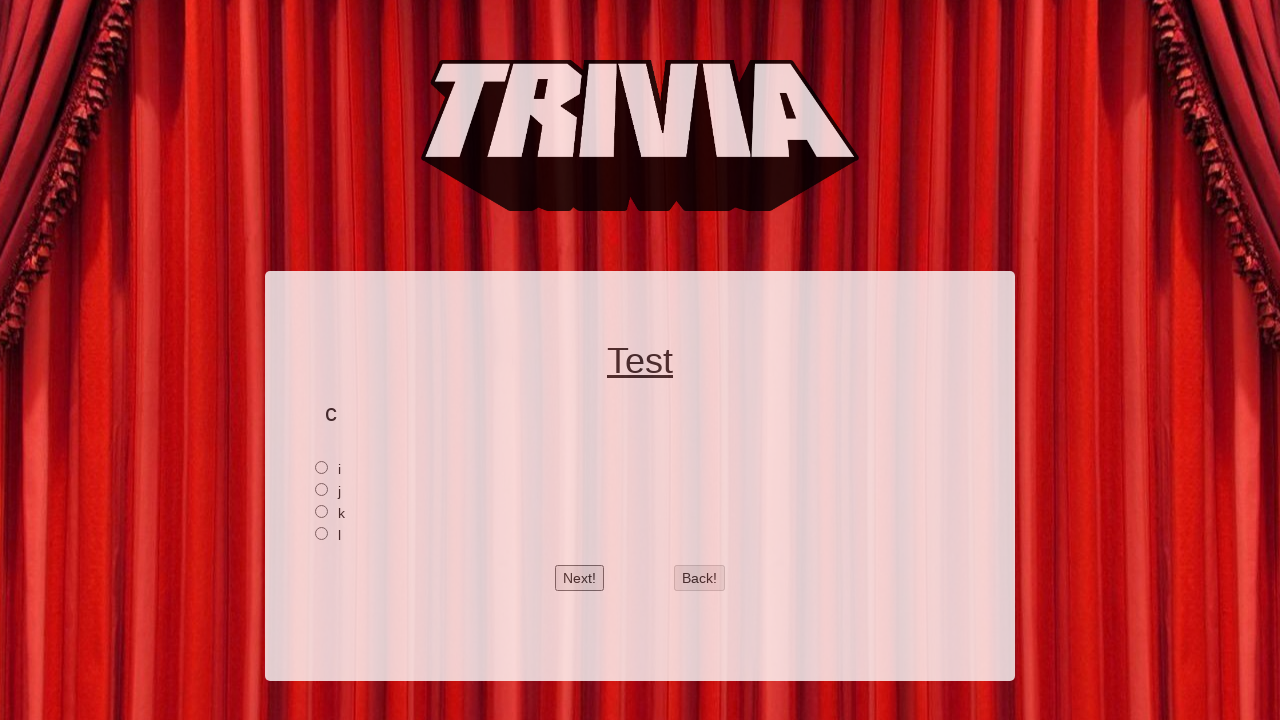